Tests the resizable widget by dragging the resize handle to change element dimensions

Starting URL: https://jqueryui.com/resizable/

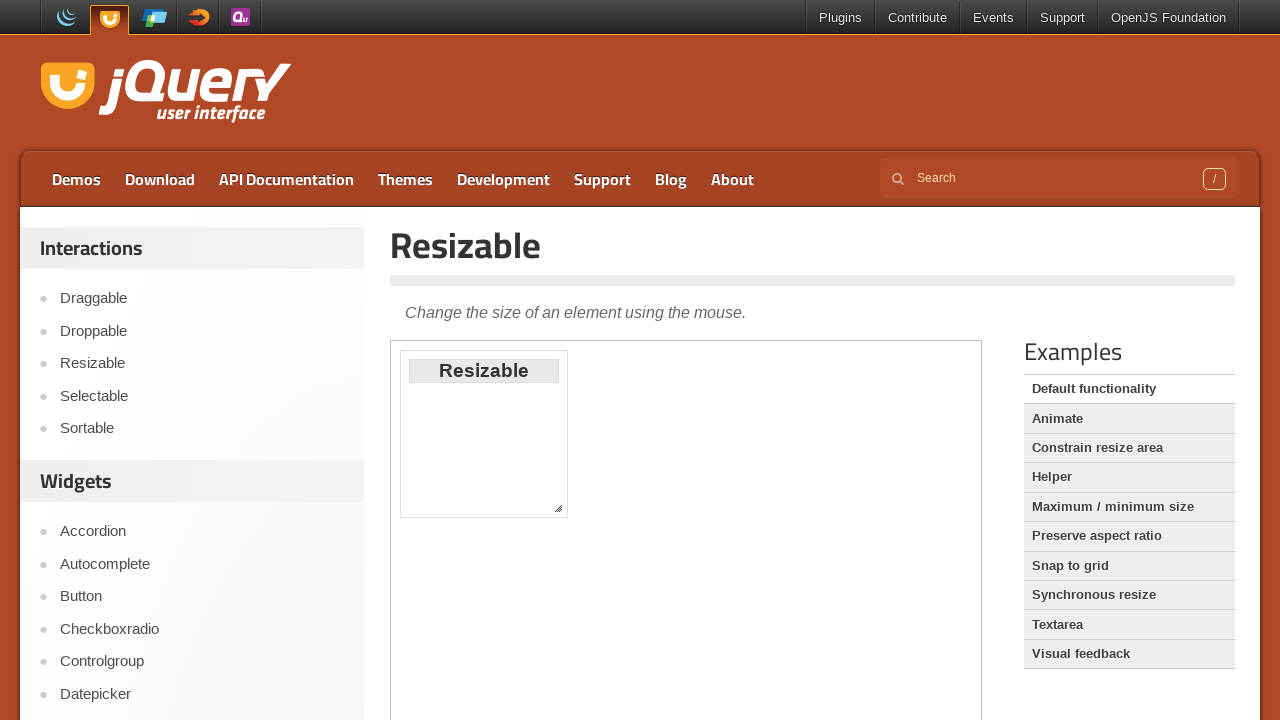

Navigated to jQuery UI resizable demo page
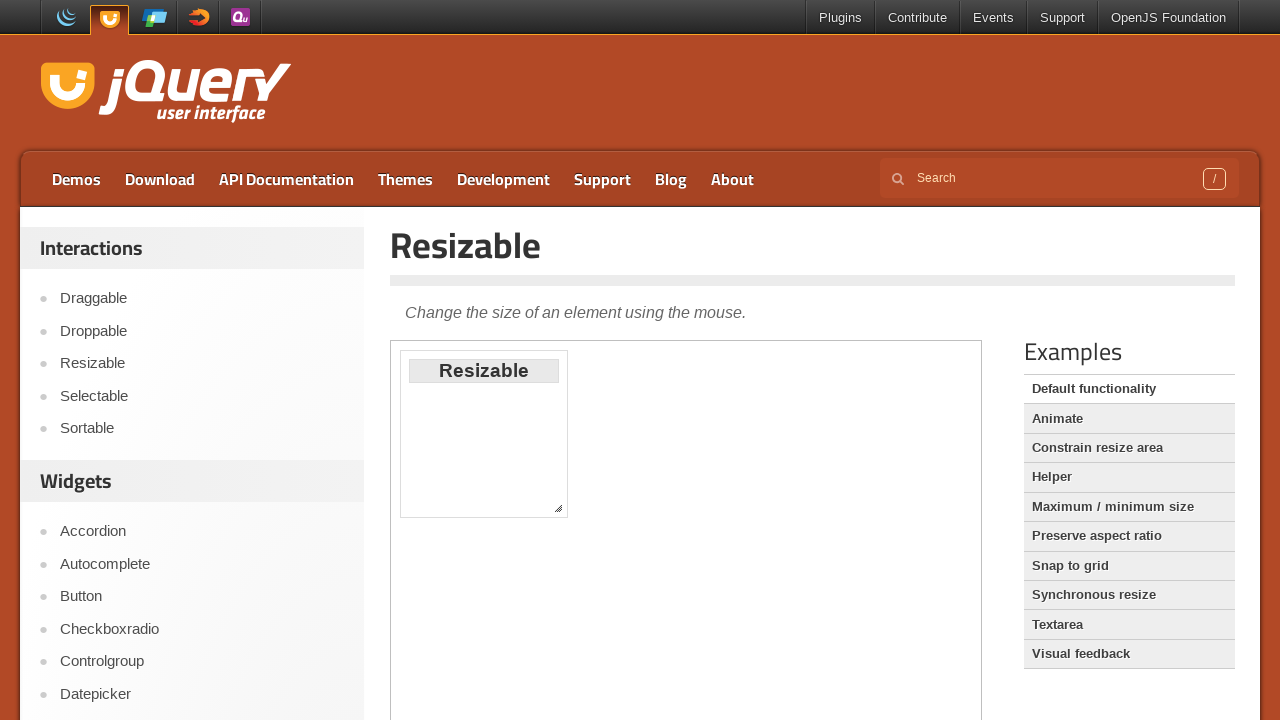

Located the demo iframe
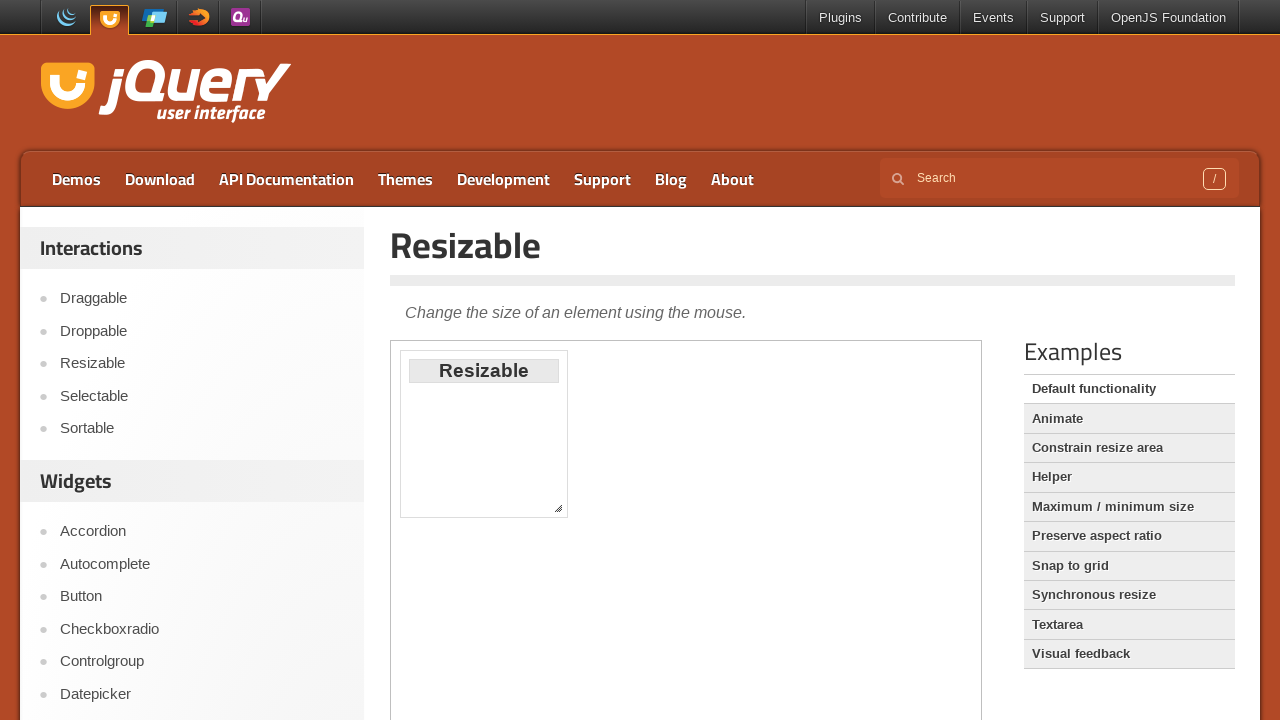

Located the resize handle in southeast corner
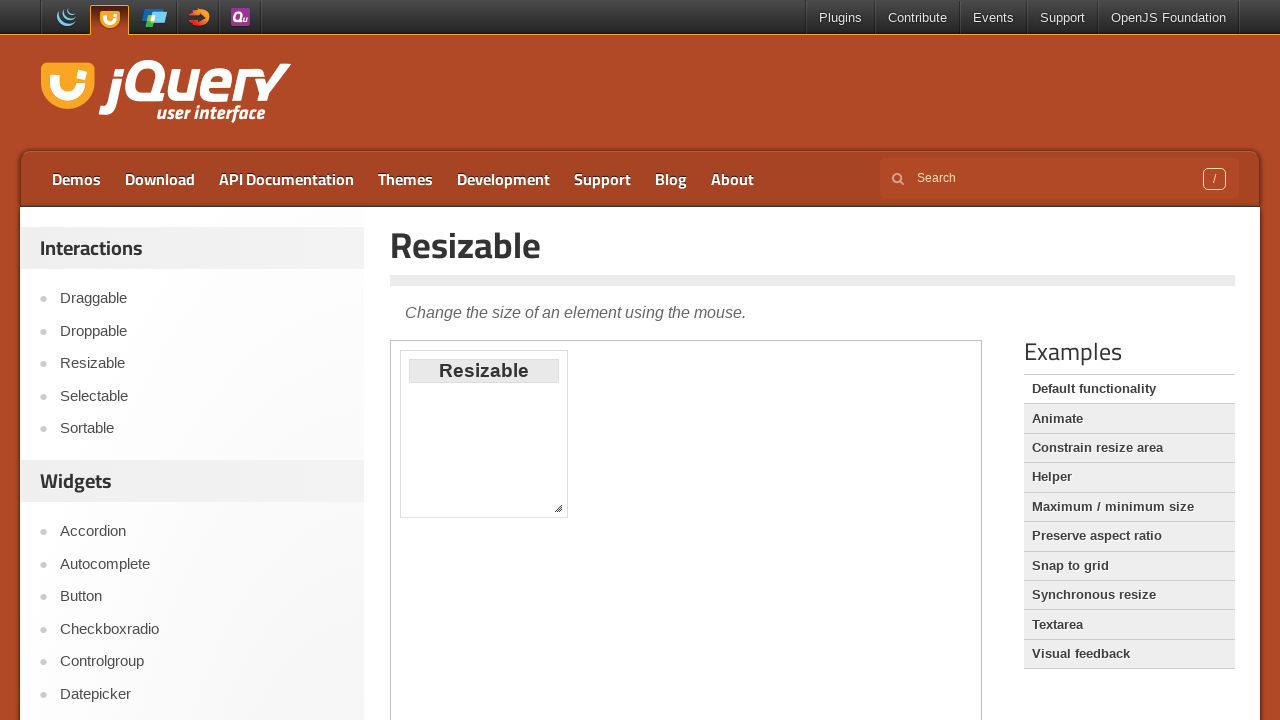

Hovered over the resize handle at (558, 508) on .demo-frame >> internal:control=enter-frame >> .ui-resizable-handle.ui-resizable
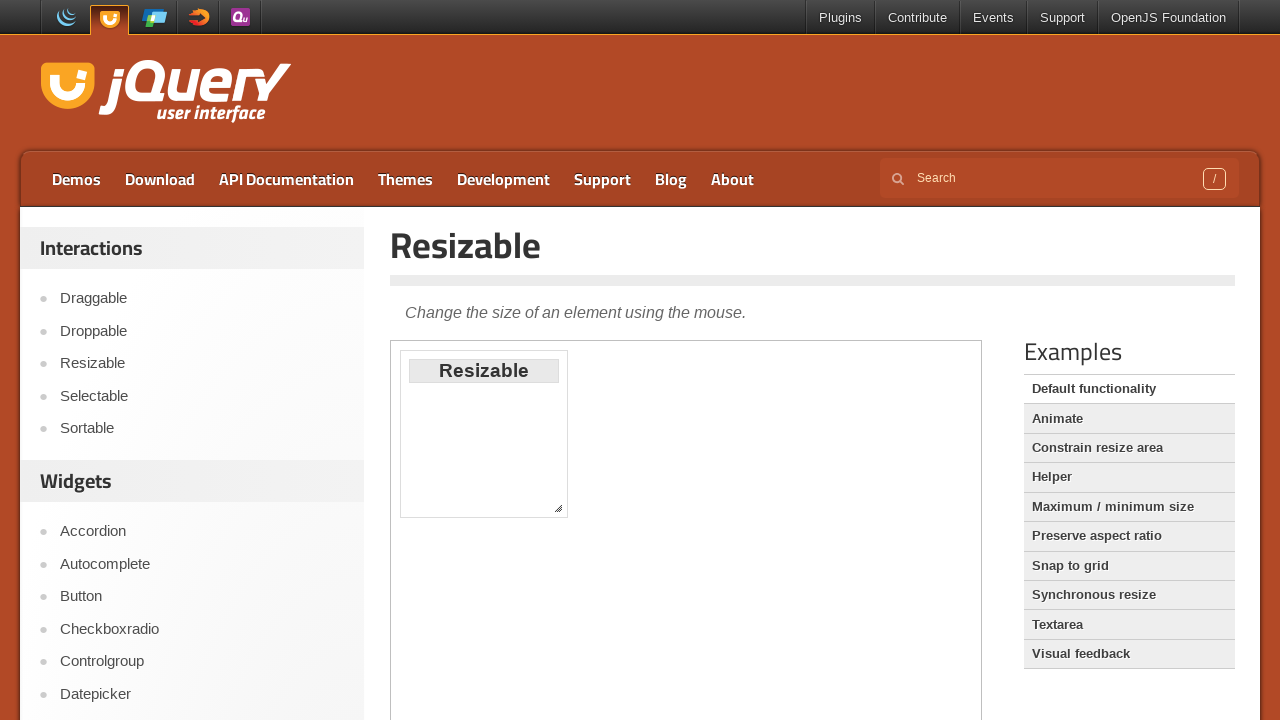

Pressed mouse button down on resize handle at (558, 508)
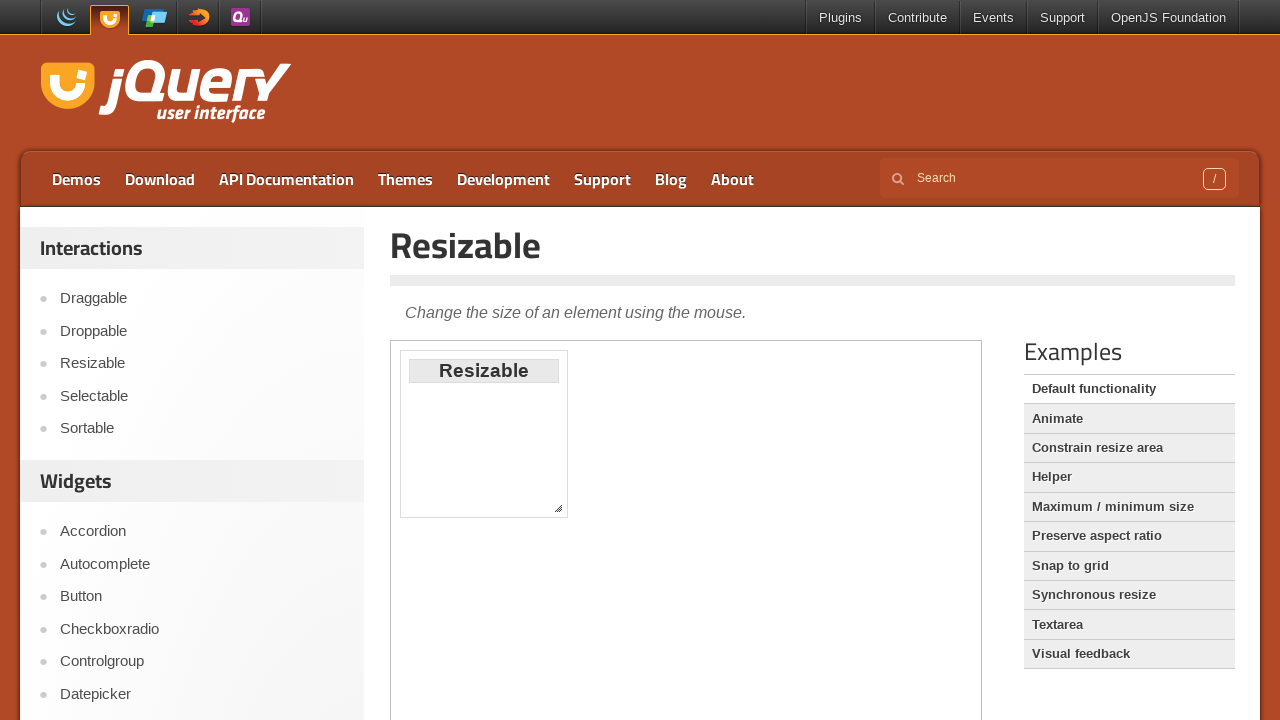

Dragged resize handle 50 pixels right and down to change element dimensions at (50, 50)
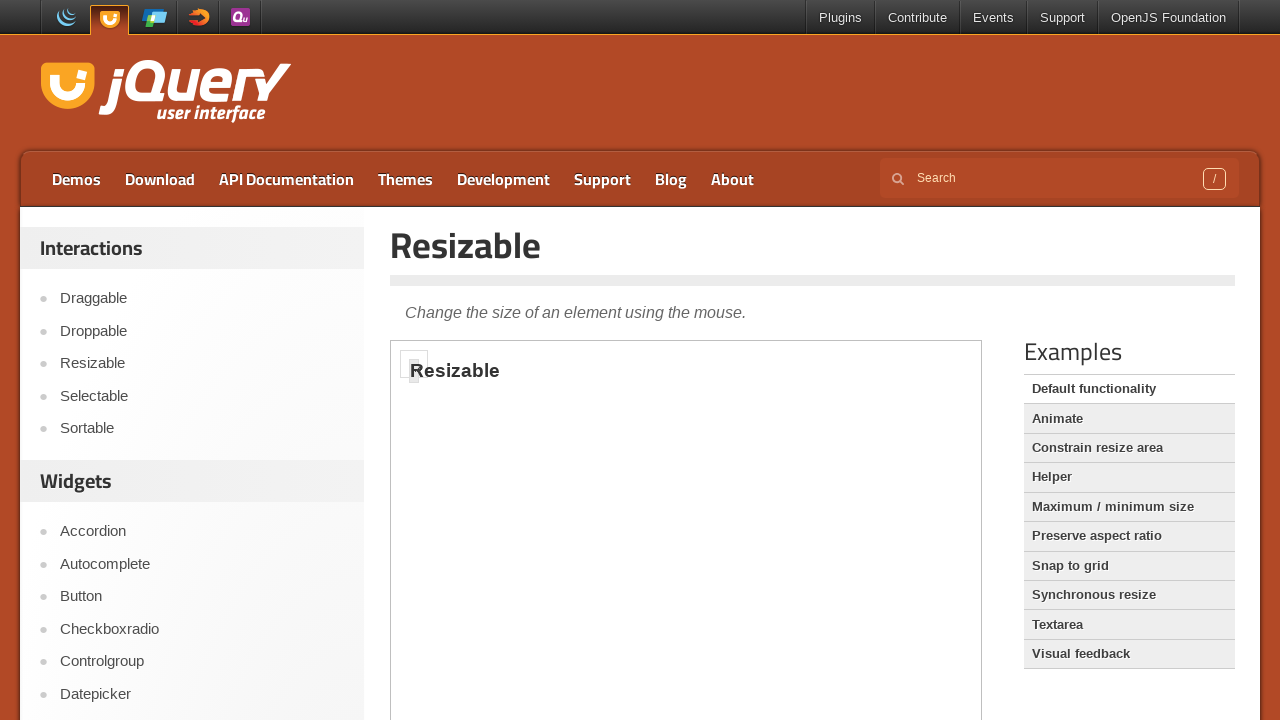

Released mouse button after dragging at (50, 50)
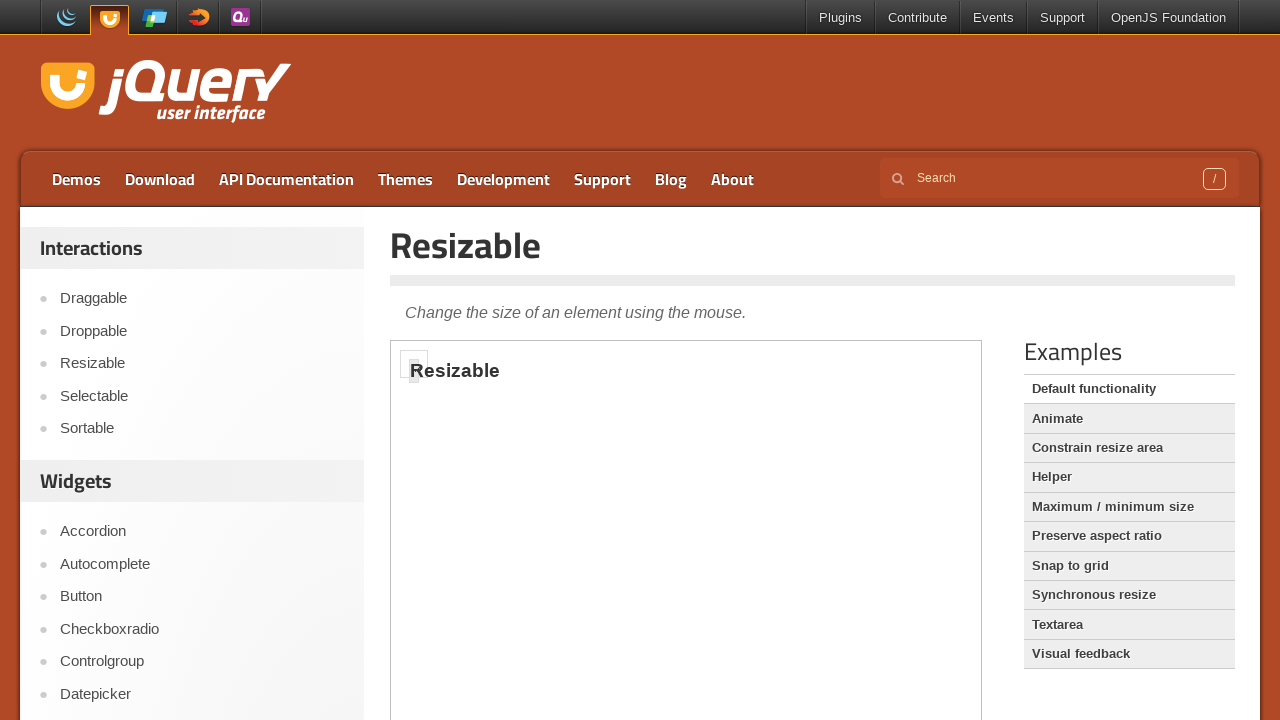

Verified that the resizable element has been resized and has style attribute
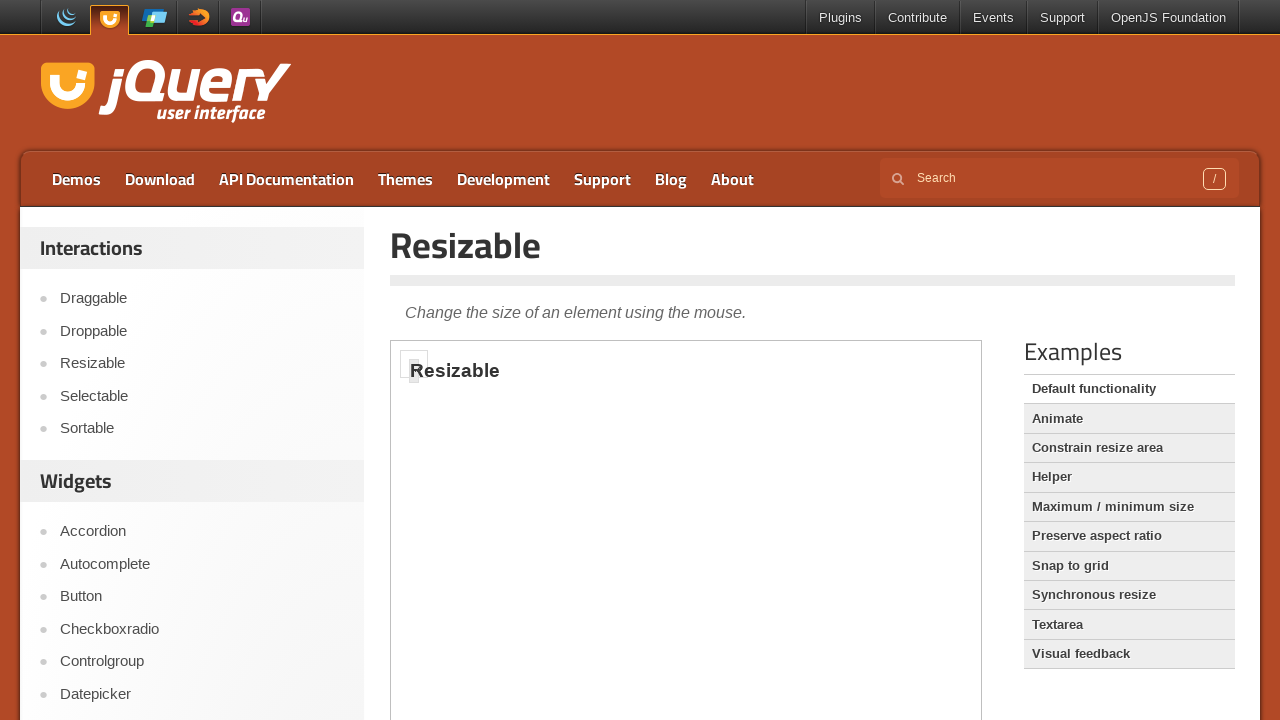

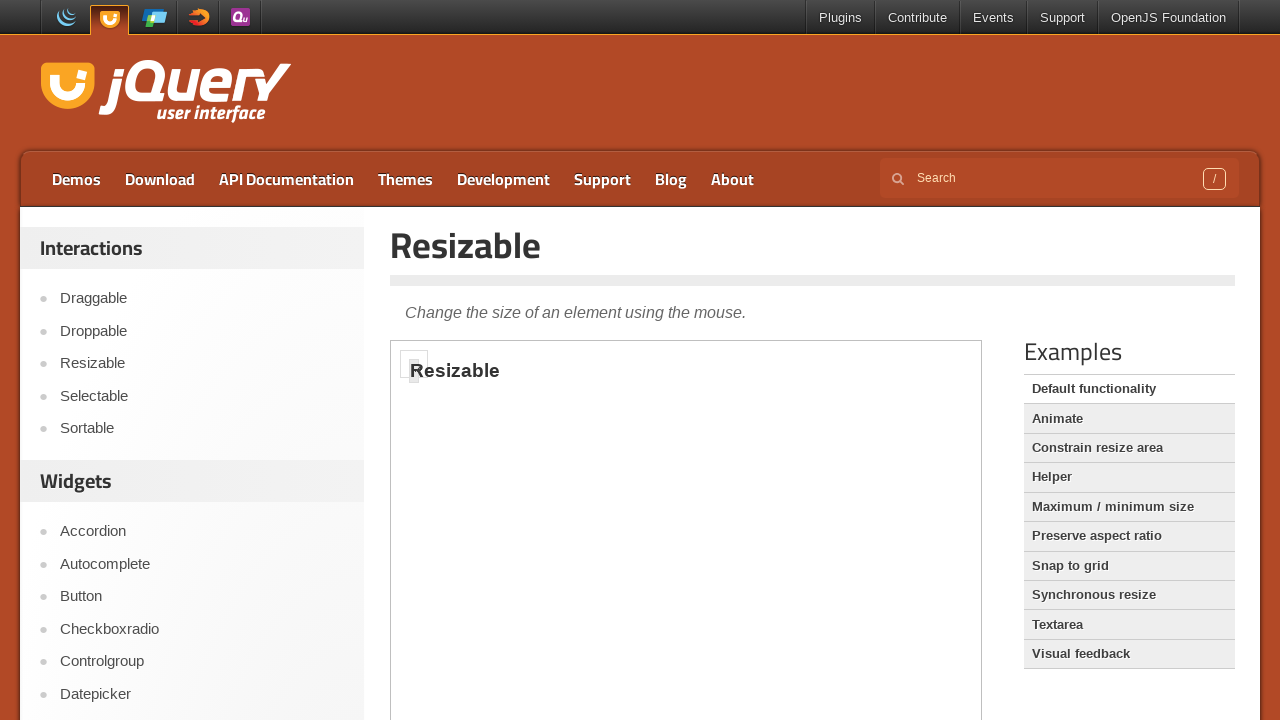